Tests that the New Comments section under Top List is empty

Starting URL: http://www.99-bottles-of-beer.net/

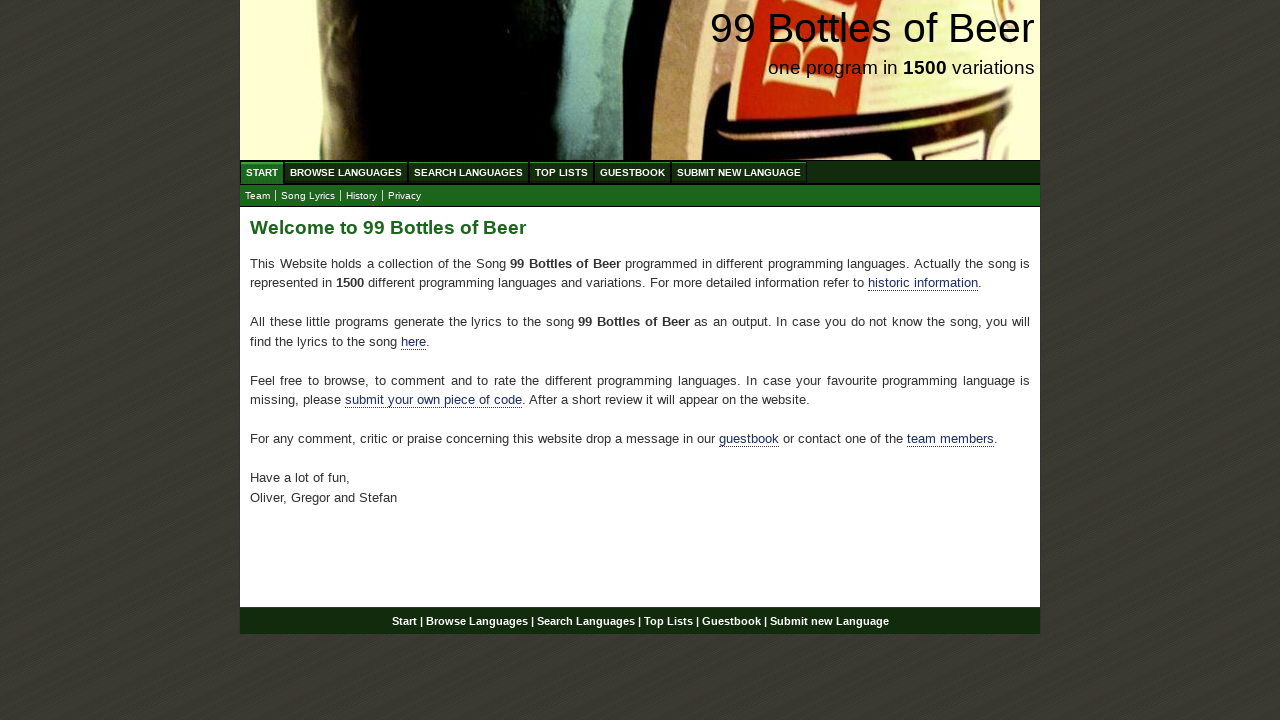

Navigated to 99 Bottles of Beer website
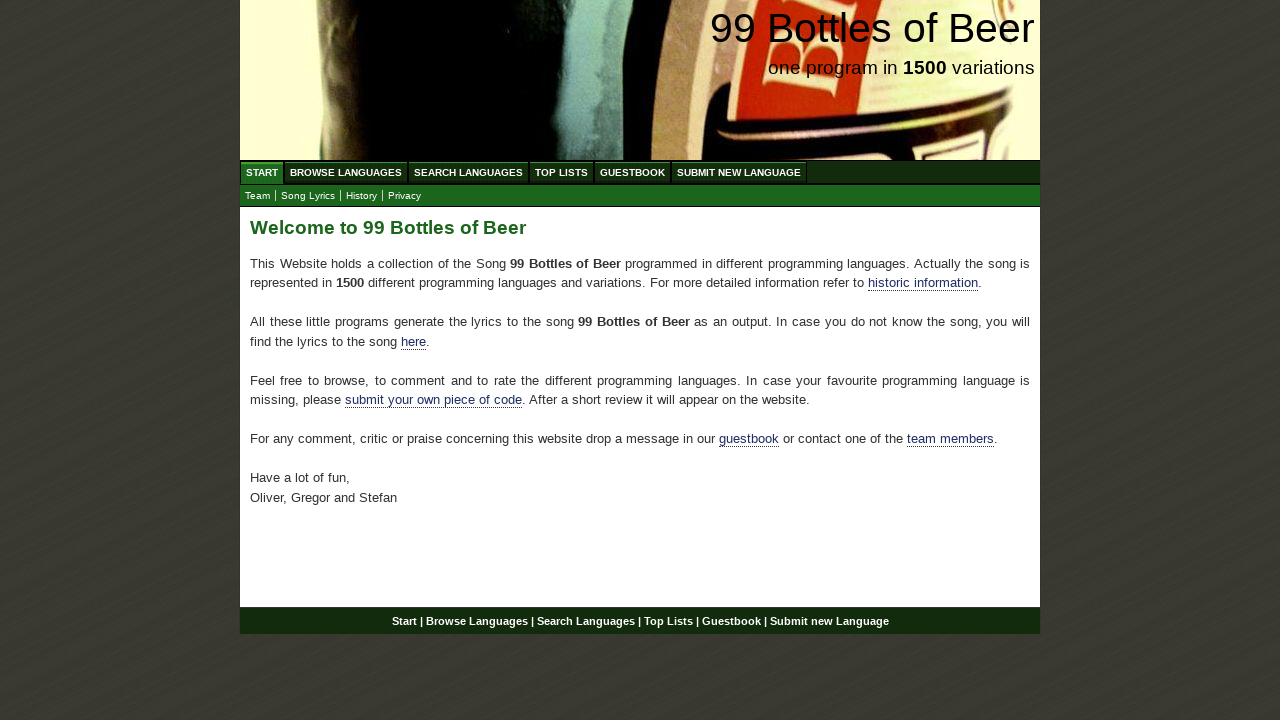

Clicked on Top List menu item at (562, 172) on xpath=//html/body/div/div[2]/ul[1]/li[4]/a
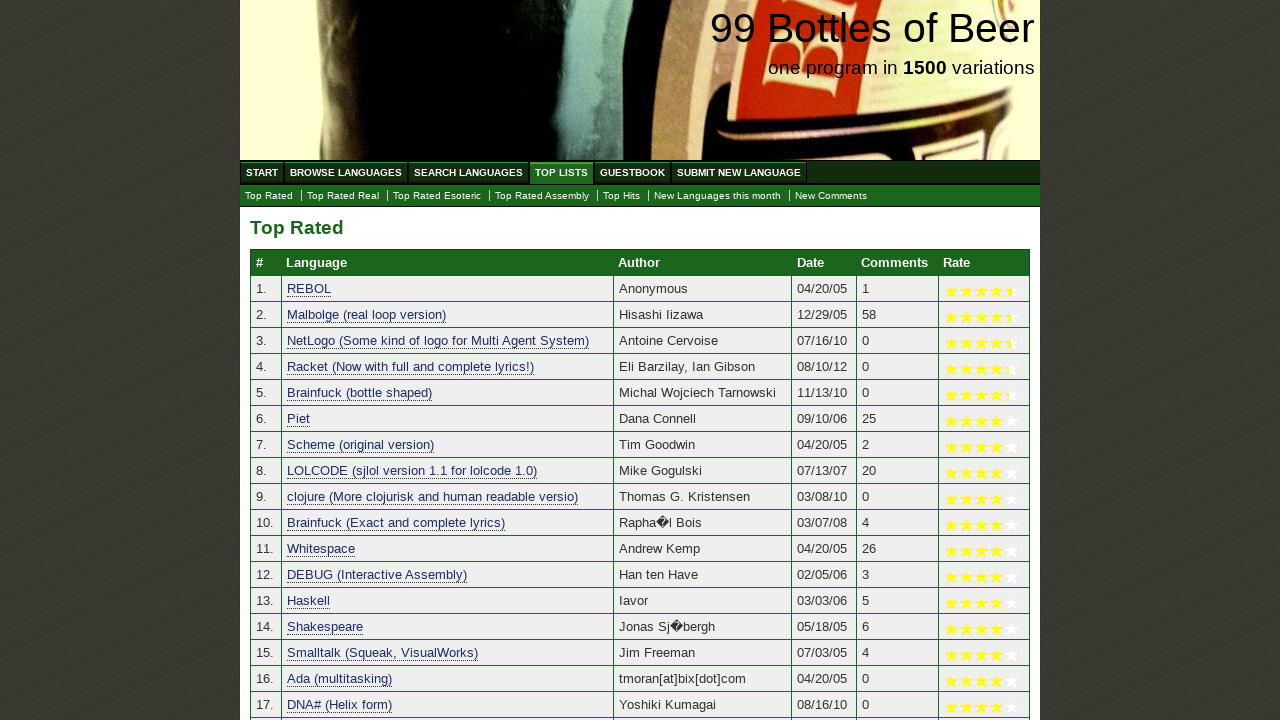

Clicked on New Comments submenu item at (831, 196) on xpath=//html/body/div/div[2]/ul[2]/li[7]/a
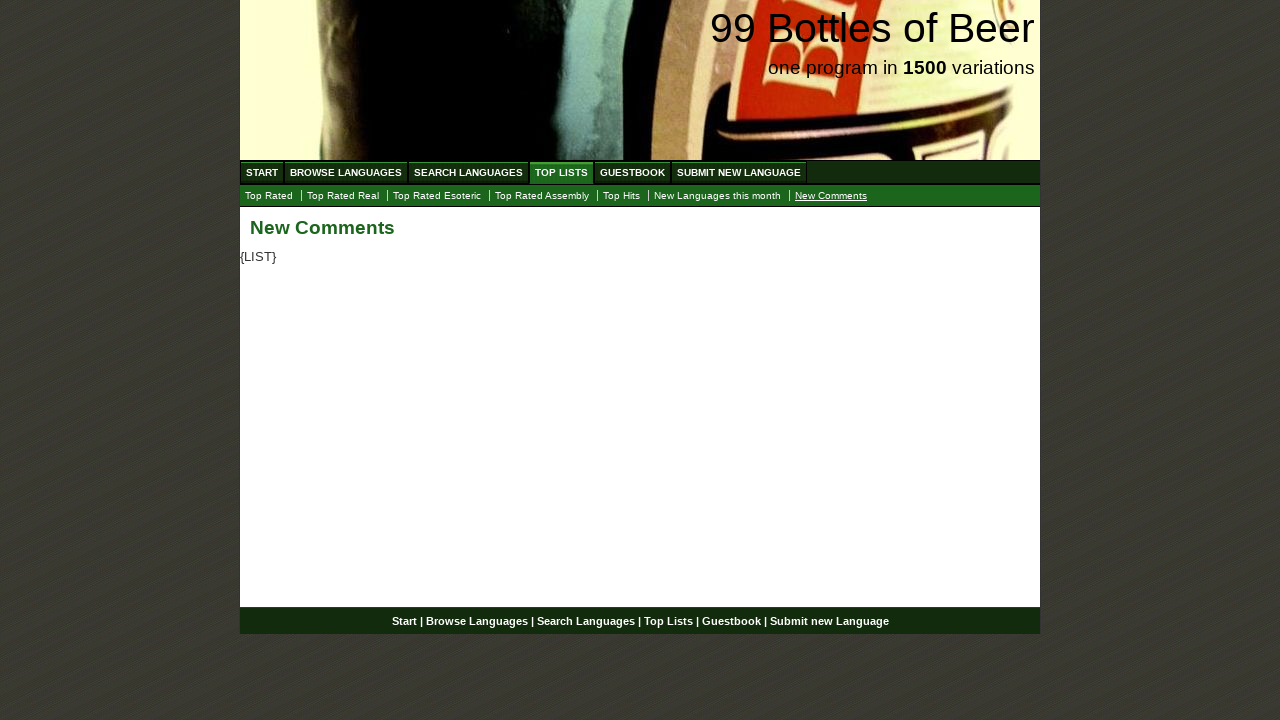

Waited for content area to load
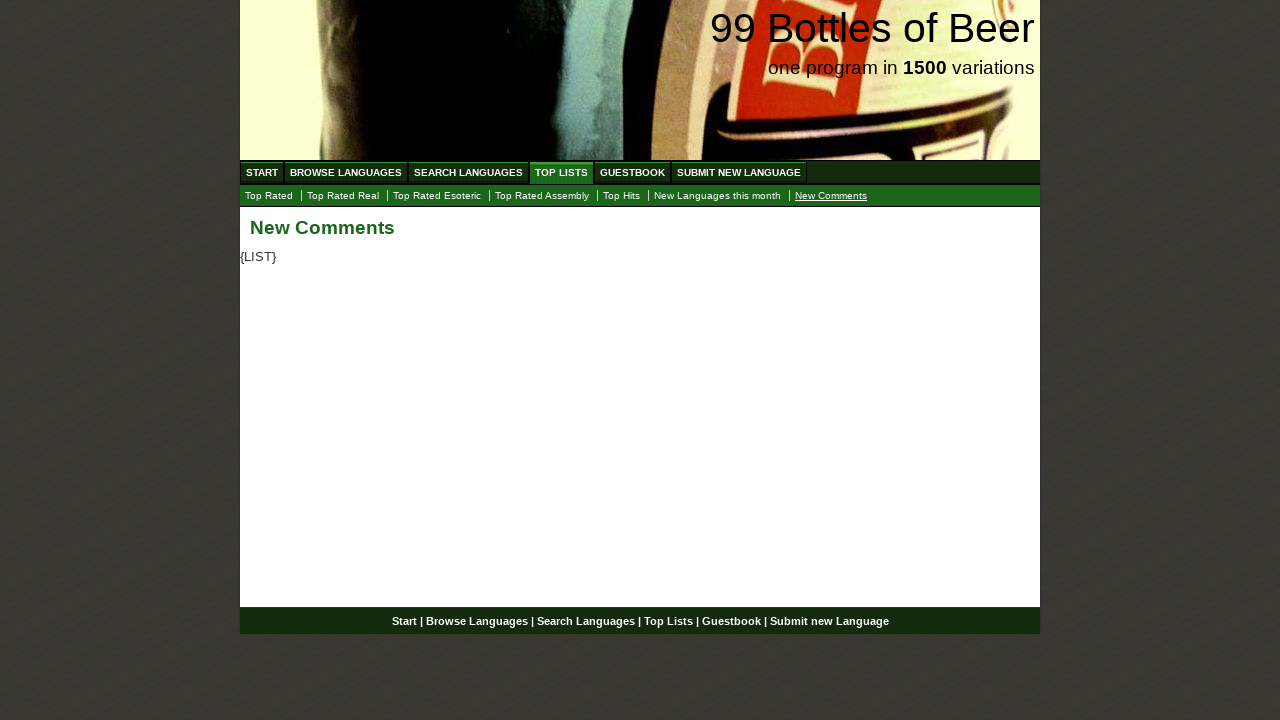

Verified that New Comments section is empty
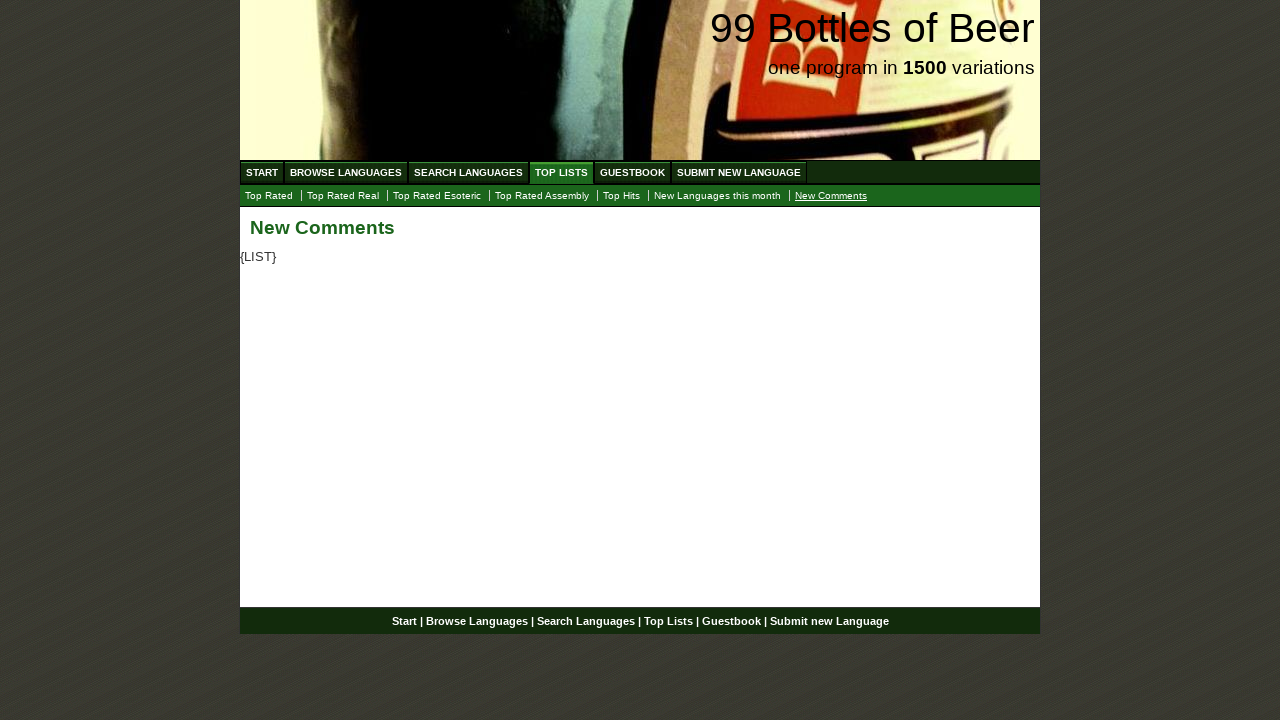

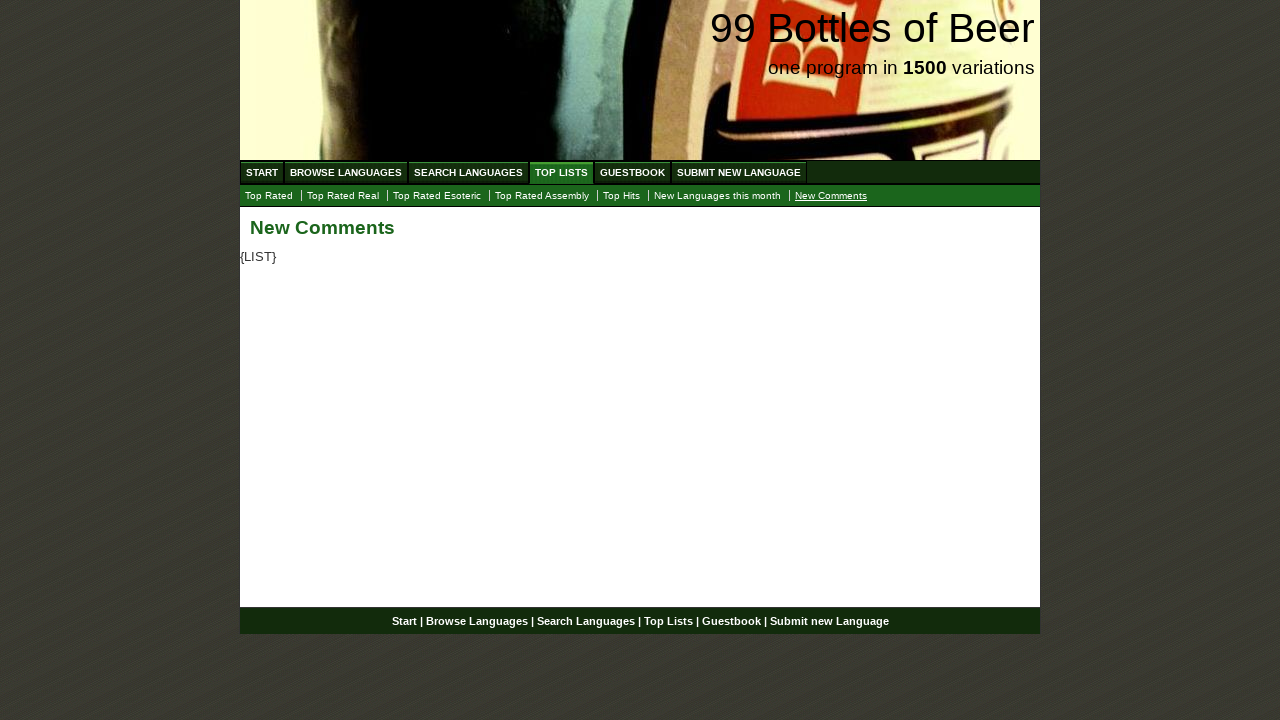